Tests that clicking Clear completed removes completed items from the list

Starting URL: https://demo.playwright.dev/todomvc

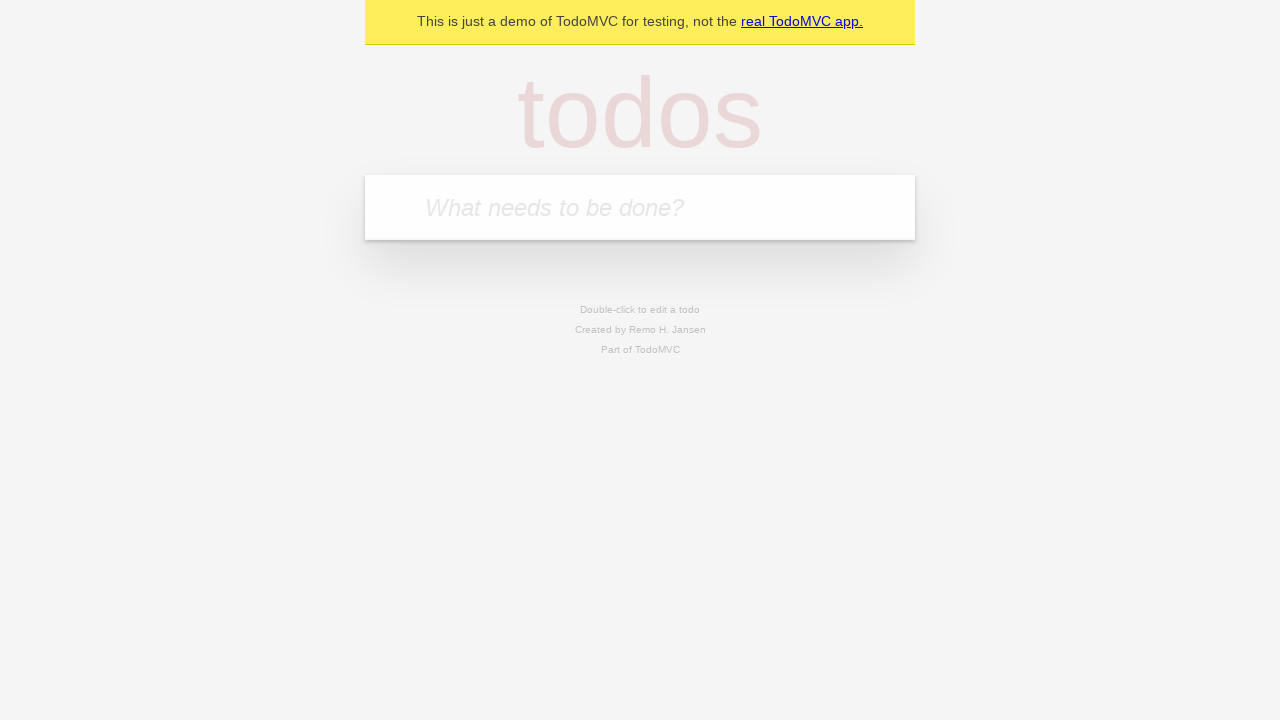

Located the todo input field
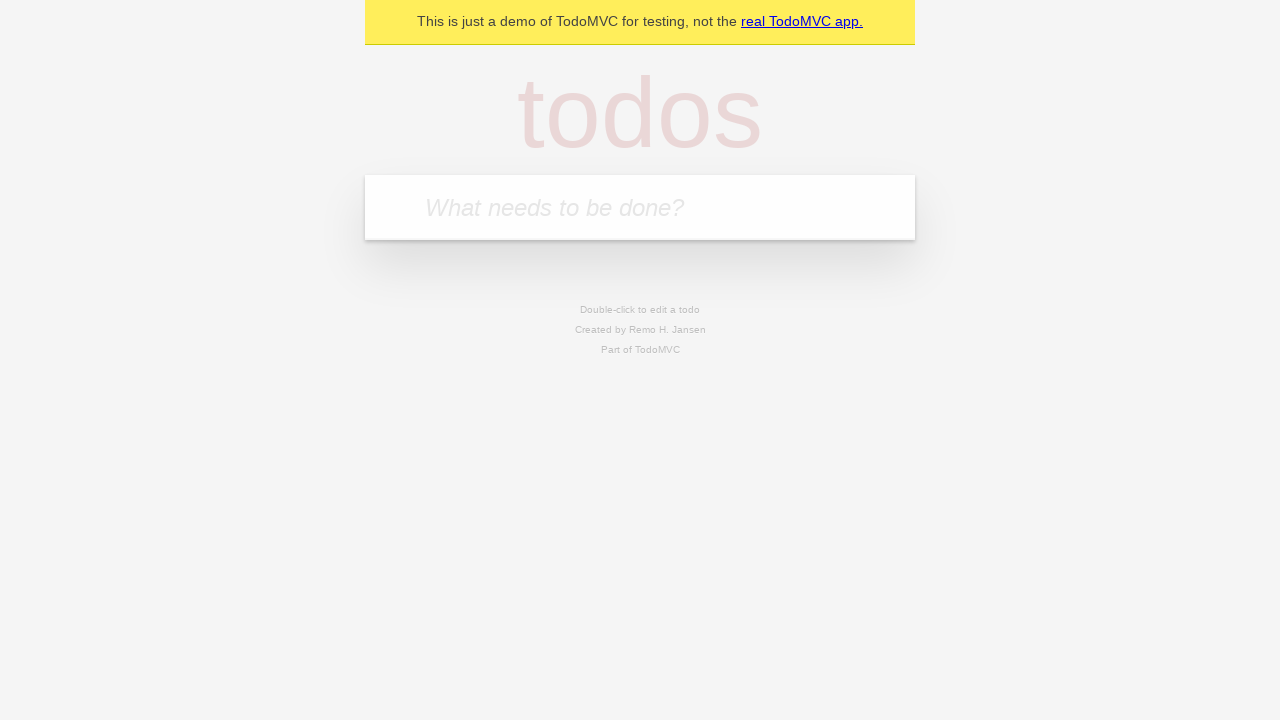

Filled first todo item with 'buy some cheese' on internal:attr=[placeholder="What needs to be done?"i]
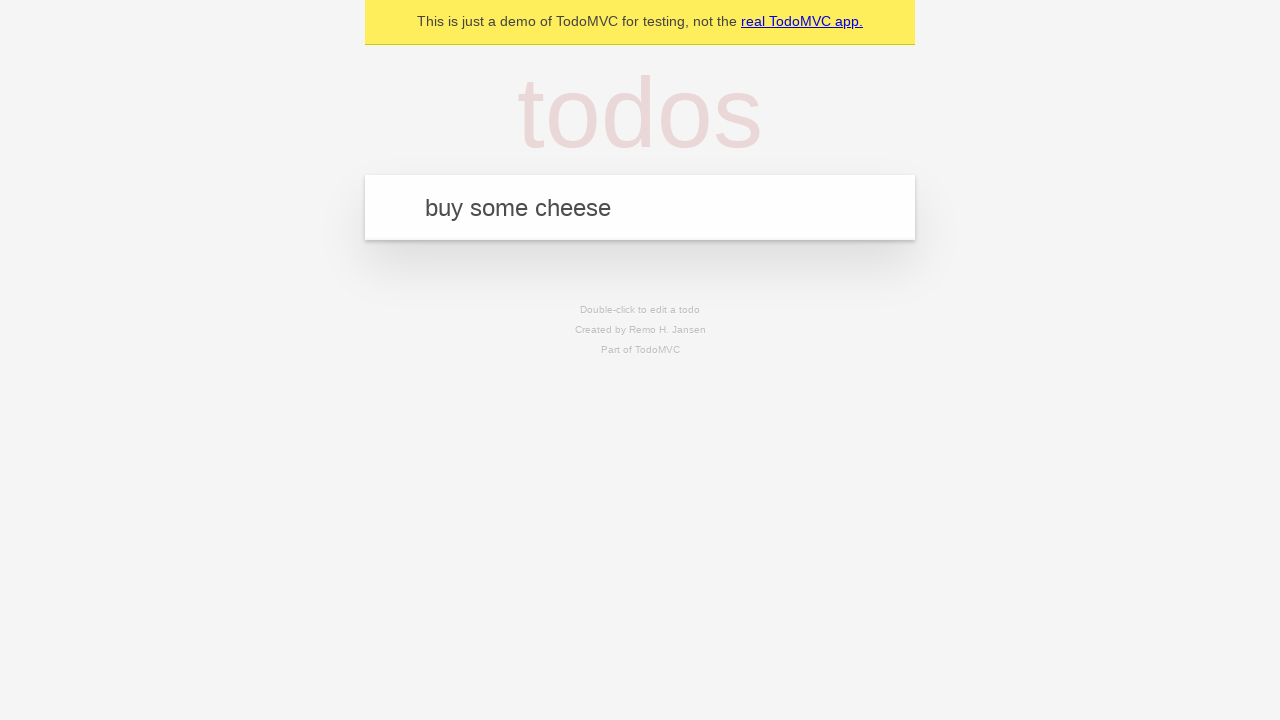

Pressed Enter to add first todo item on internal:attr=[placeholder="What needs to be done?"i]
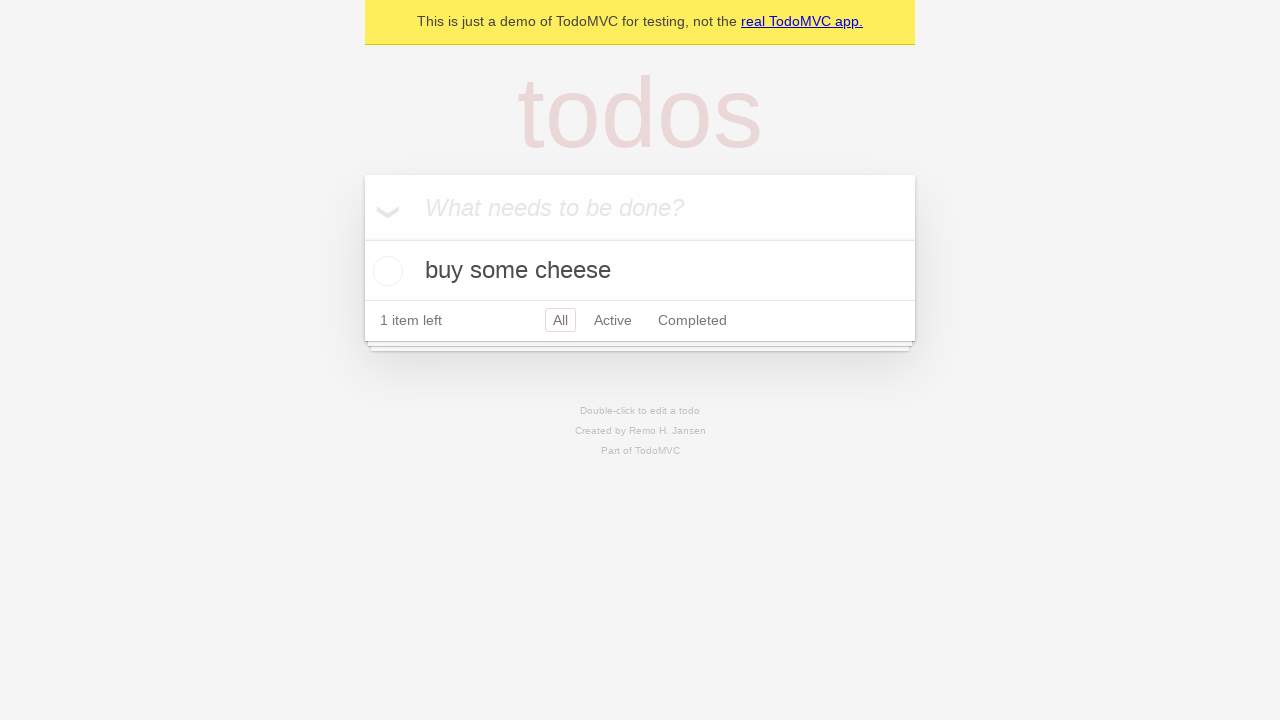

Filled second todo item with 'feed the cat' on internal:attr=[placeholder="What needs to be done?"i]
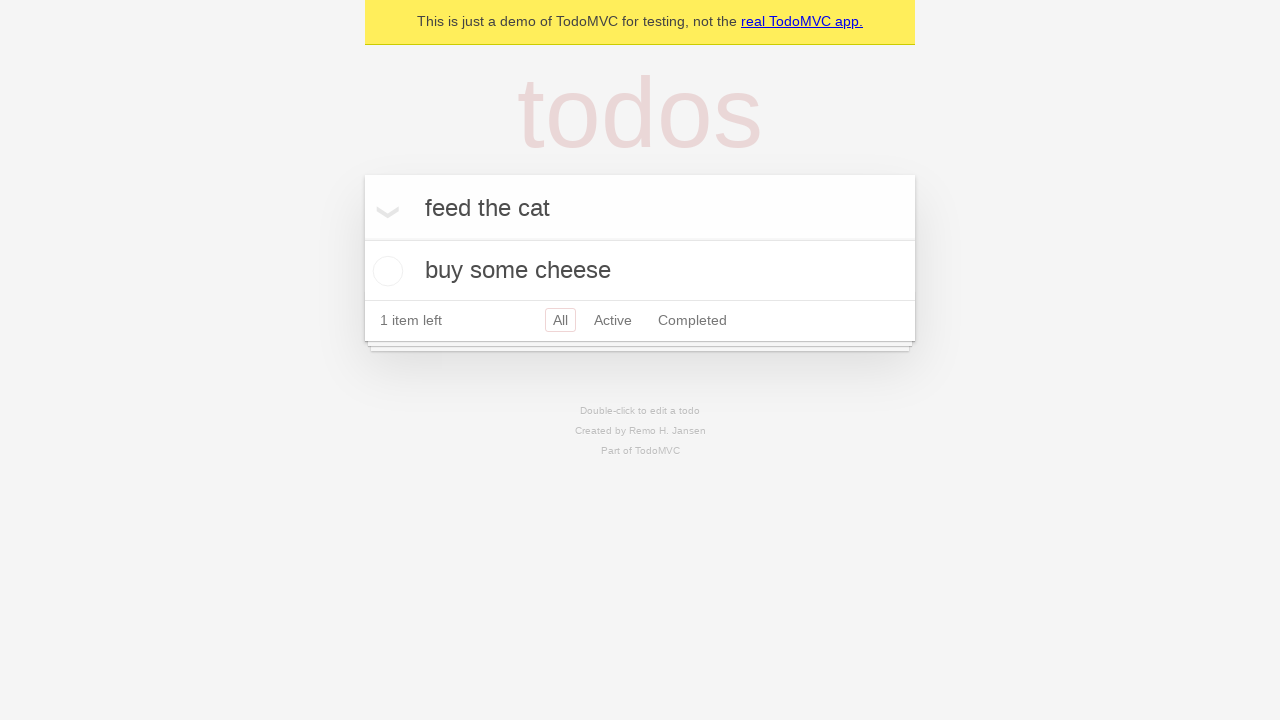

Pressed Enter to add second todo item on internal:attr=[placeholder="What needs to be done?"i]
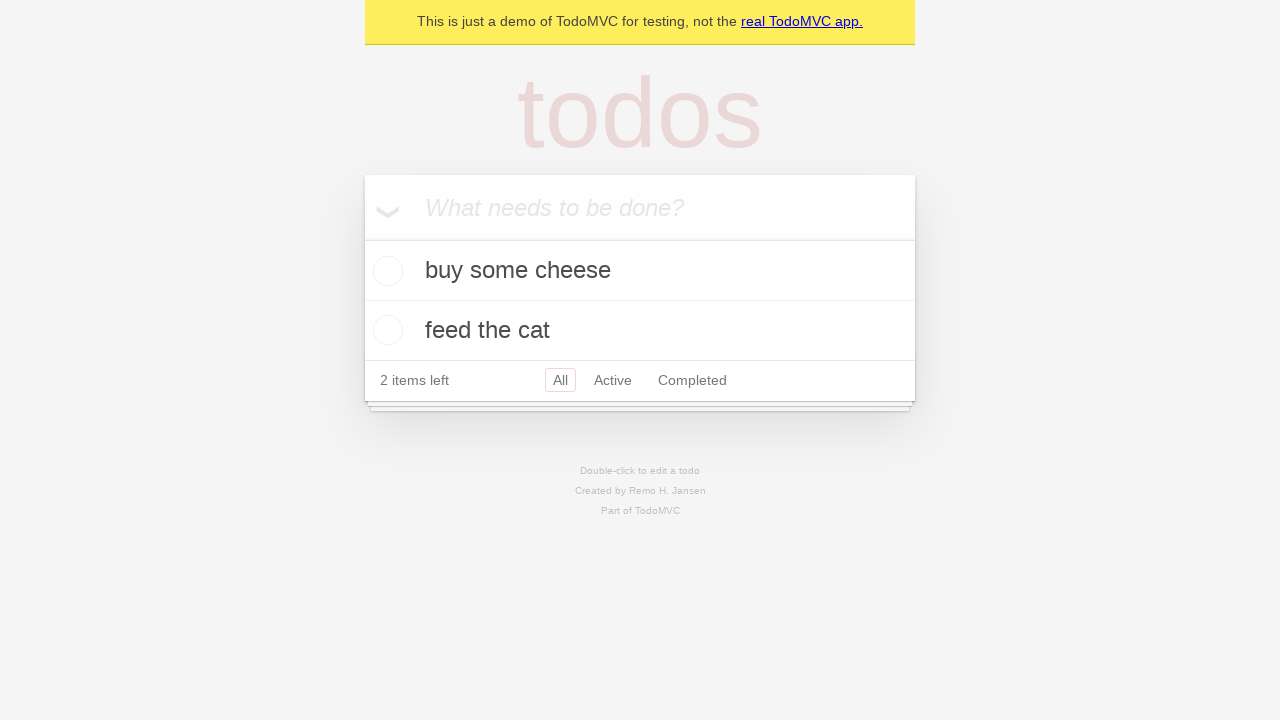

Filled third todo item with 'book a doctors appointment' on internal:attr=[placeholder="What needs to be done?"i]
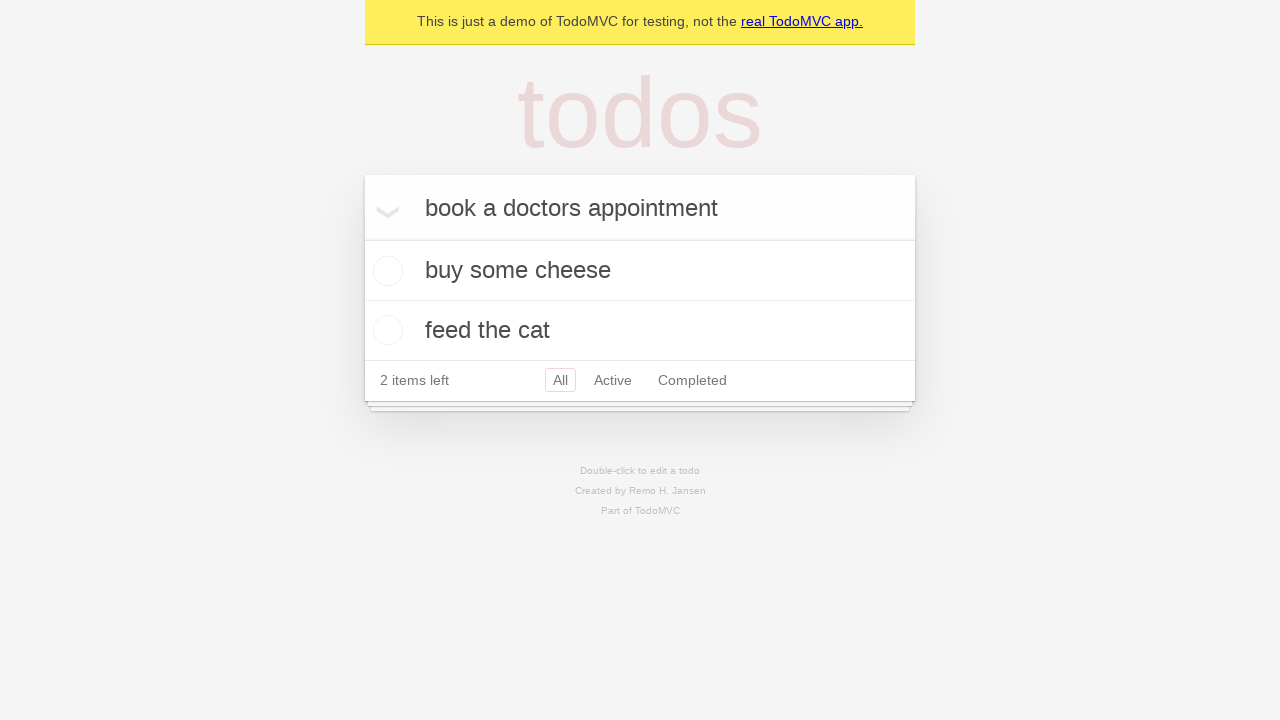

Pressed Enter to add third todo item on internal:attr=[placeholder="What needs to be done?"i]
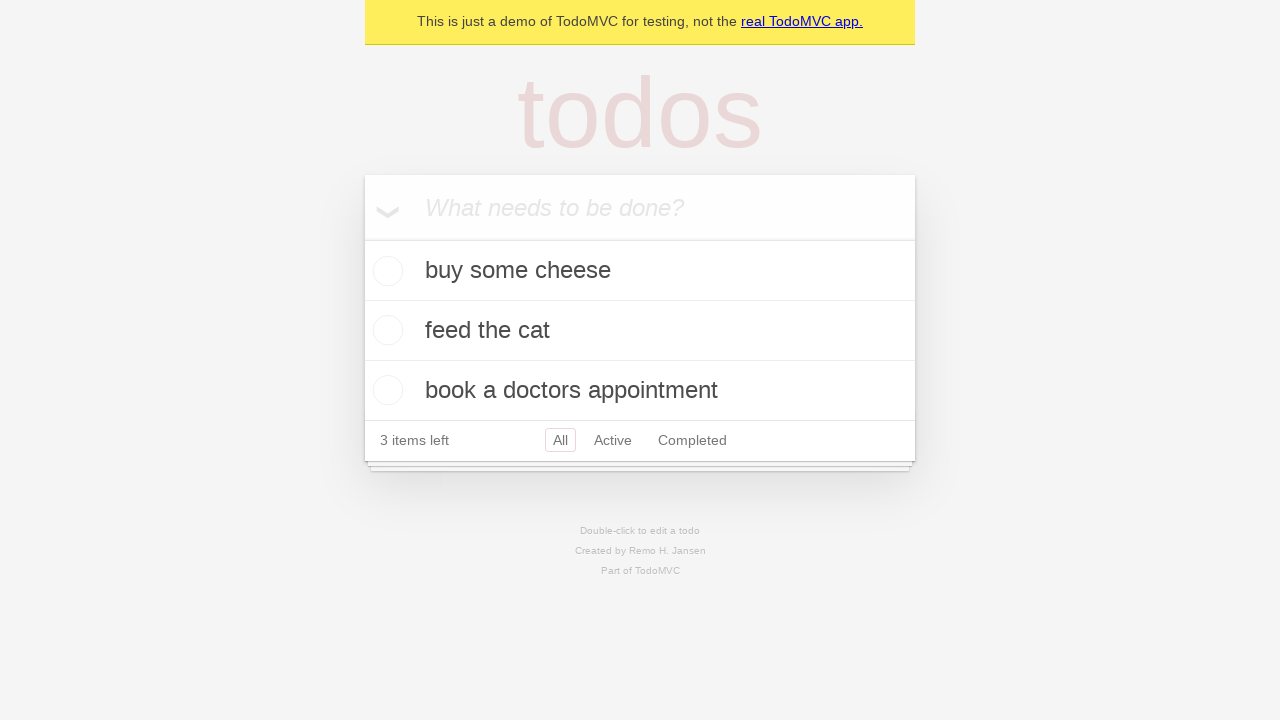

Waited for third todo item to appear in the list
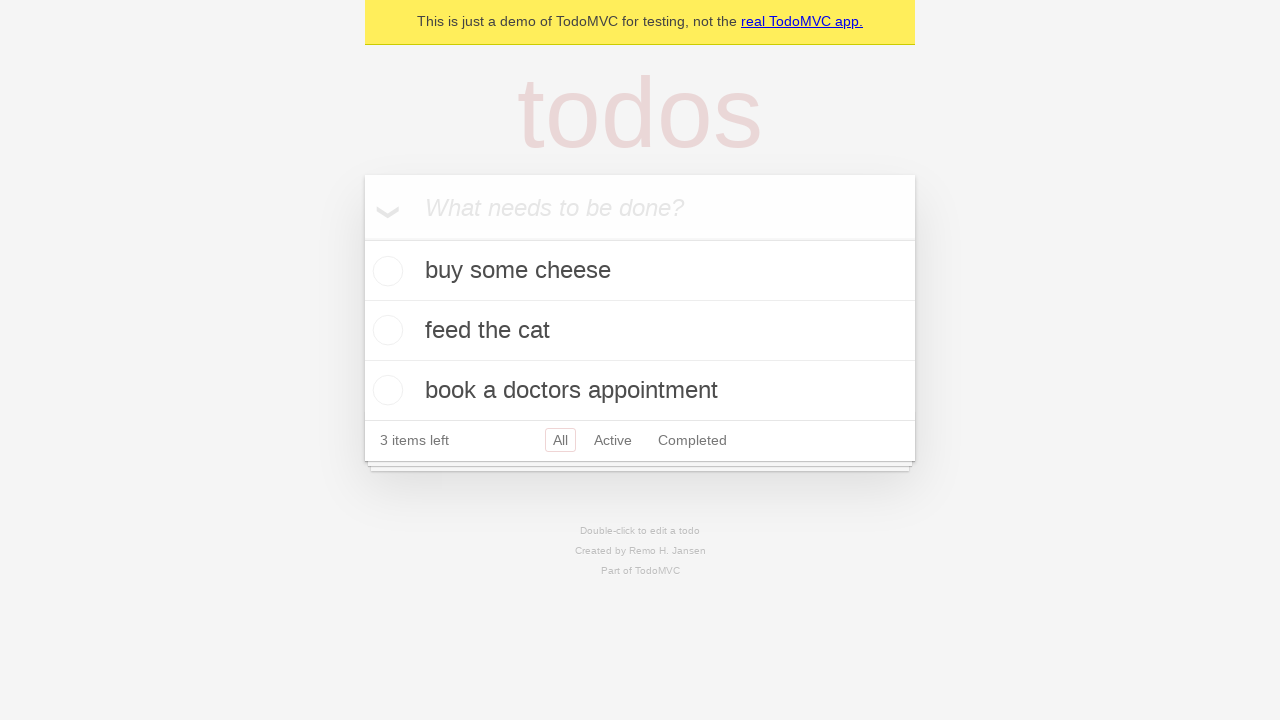

Checked the second todo item as completed at (385, 330) on internal:testid=[data-testid="todo-item"s] >> nth=1 >> internal:role=checkbox
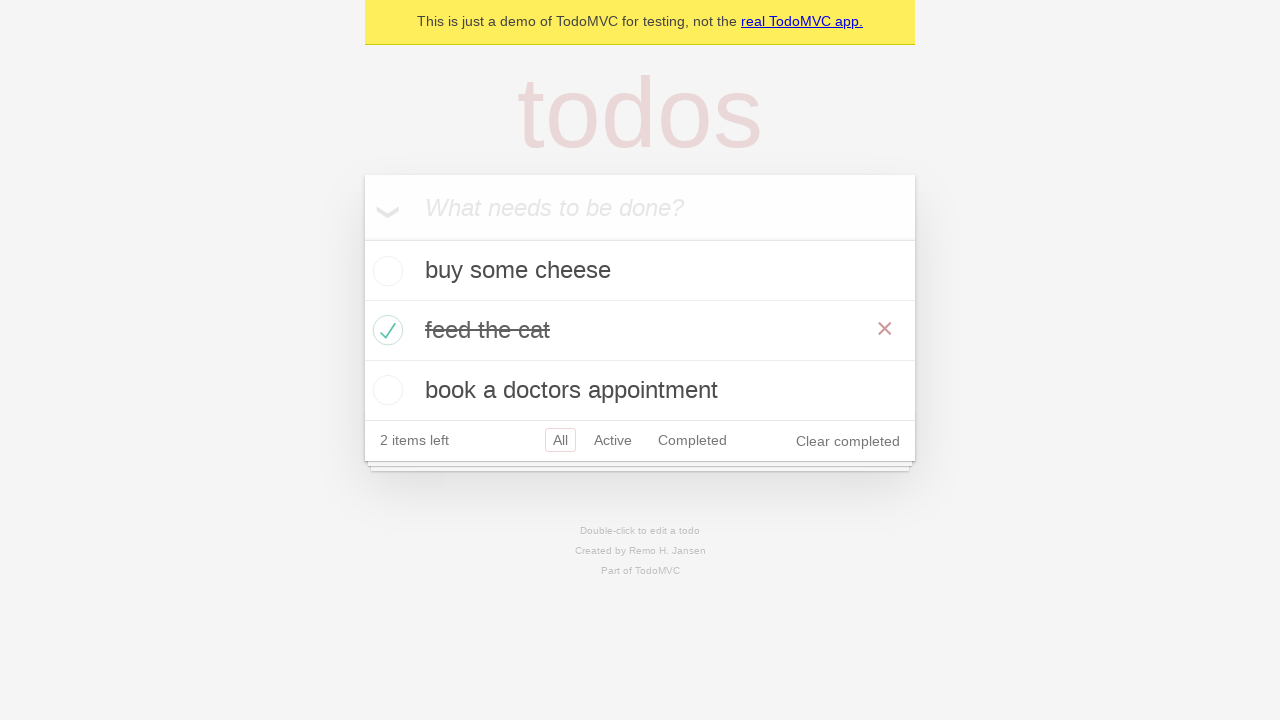

Clicked the 'Clear completed' button to remove completed items at (848, 441) on internal:role=button[name="Clear completed"i]
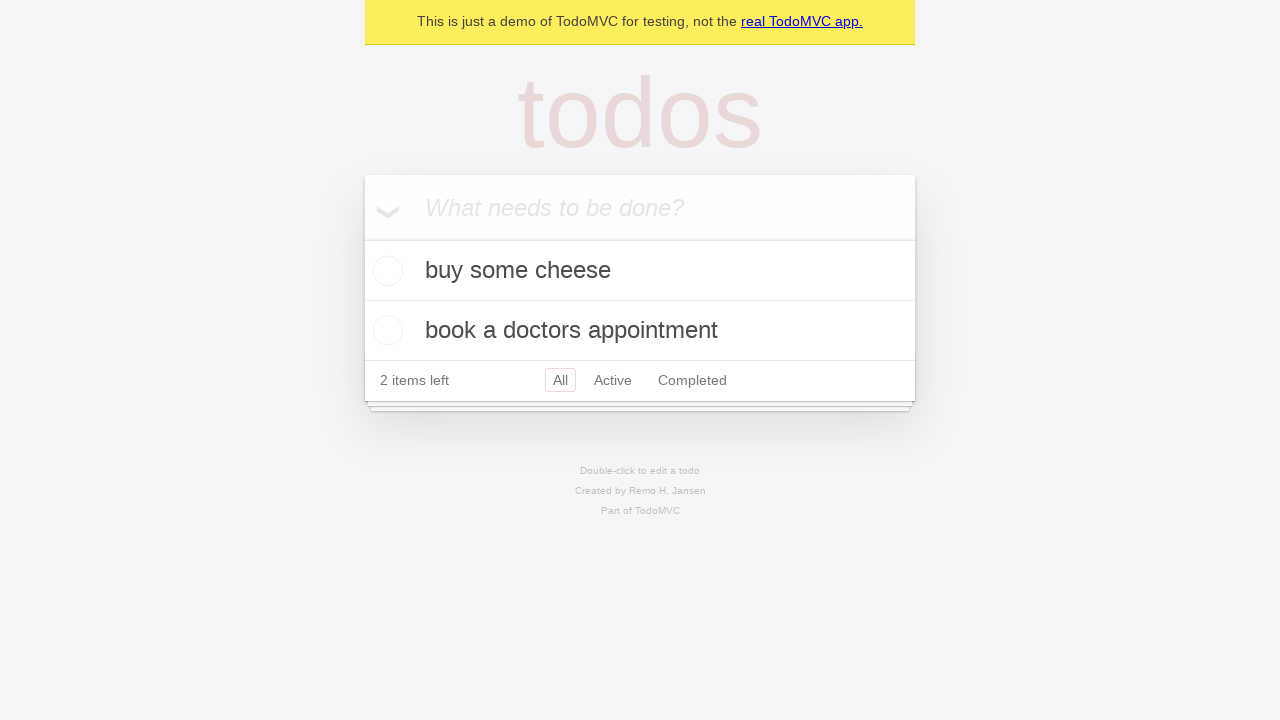

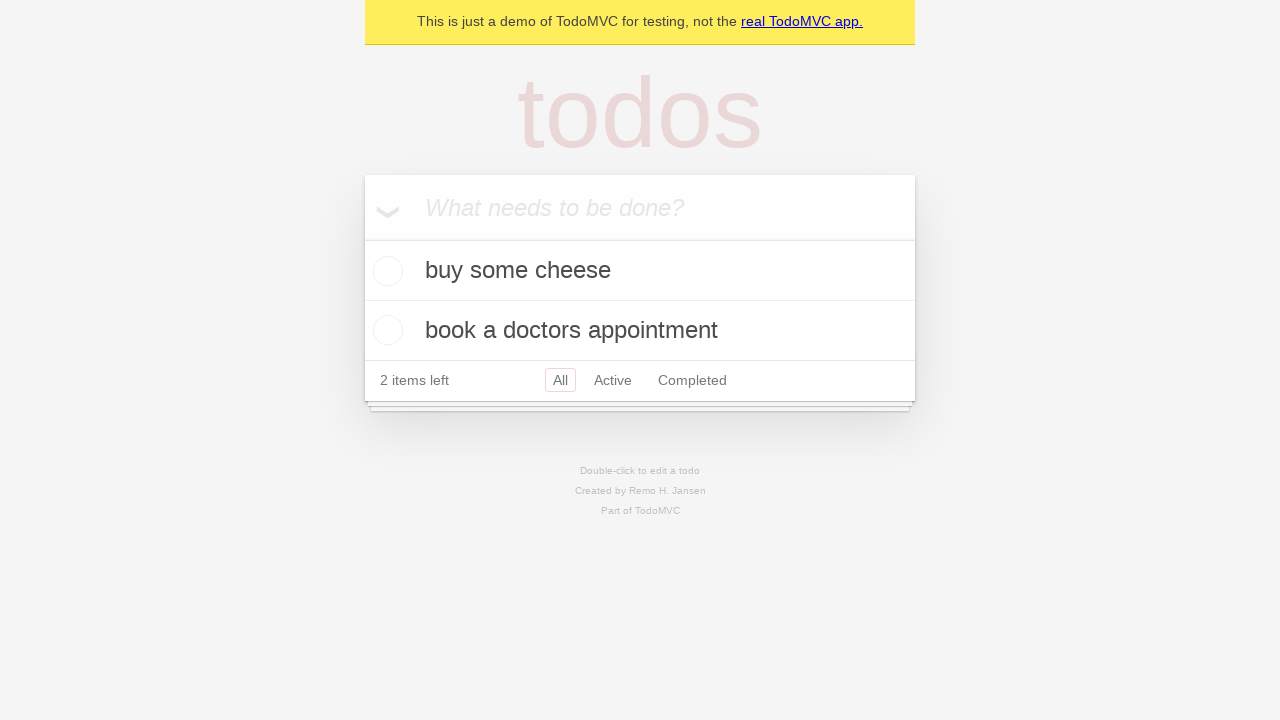